Tests dropdown functionality by verifying dropdown elements exist and can be selected by index, checking that Option 1 and Option 2 can be chosen correctly.

Starting URL: https://the-internet.herokuapp.com/dropdown

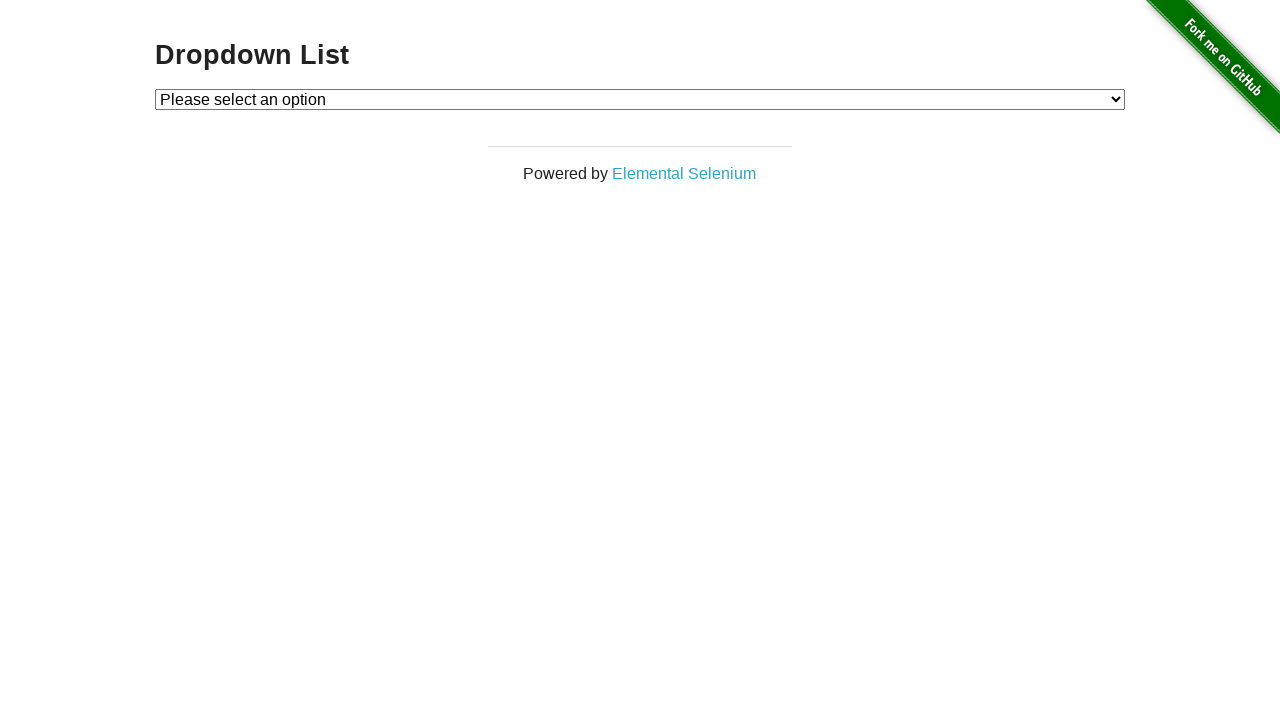

Located dropdown element with id 'dropdown'
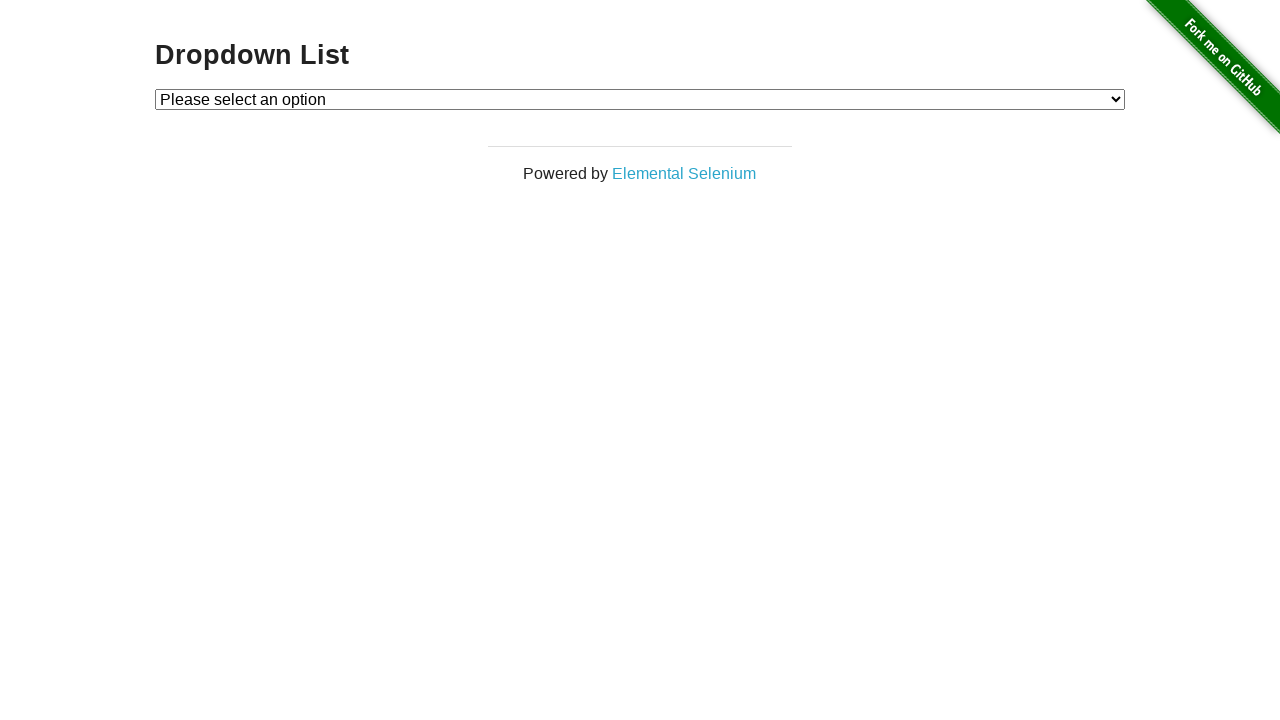

Dropdown element is now visible
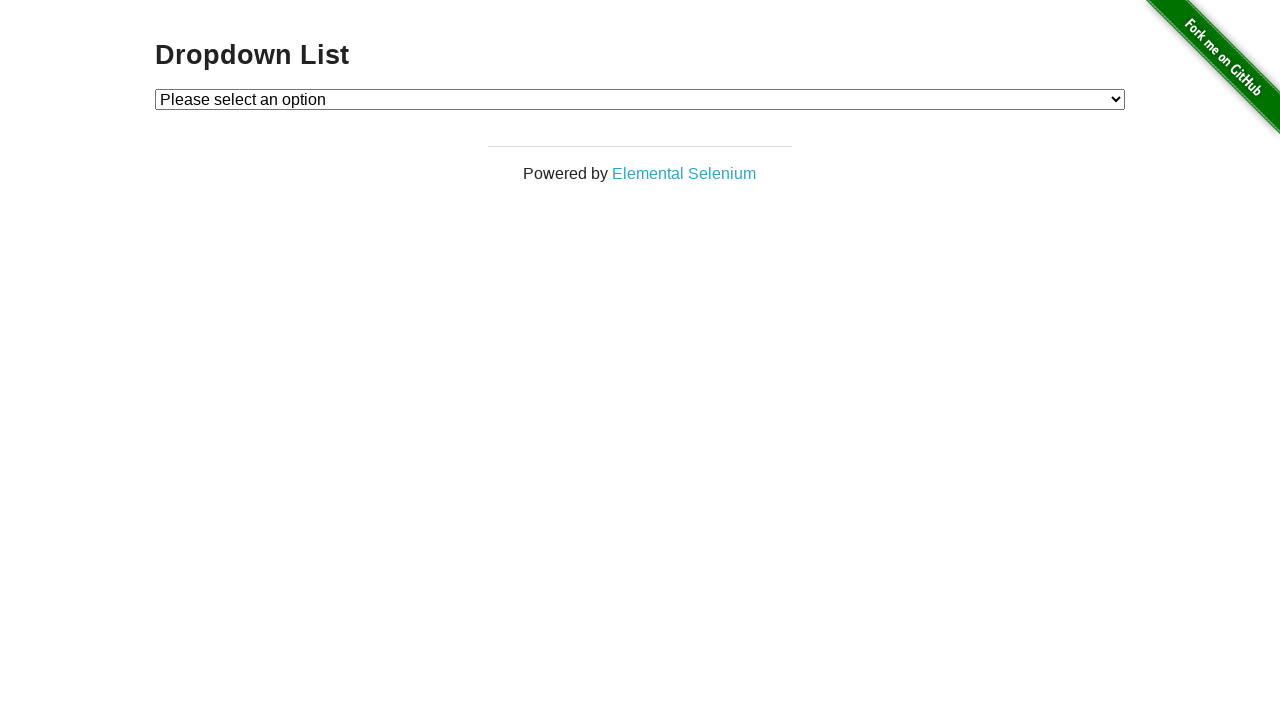

Selected Option 1 by index 1 on #dropdown
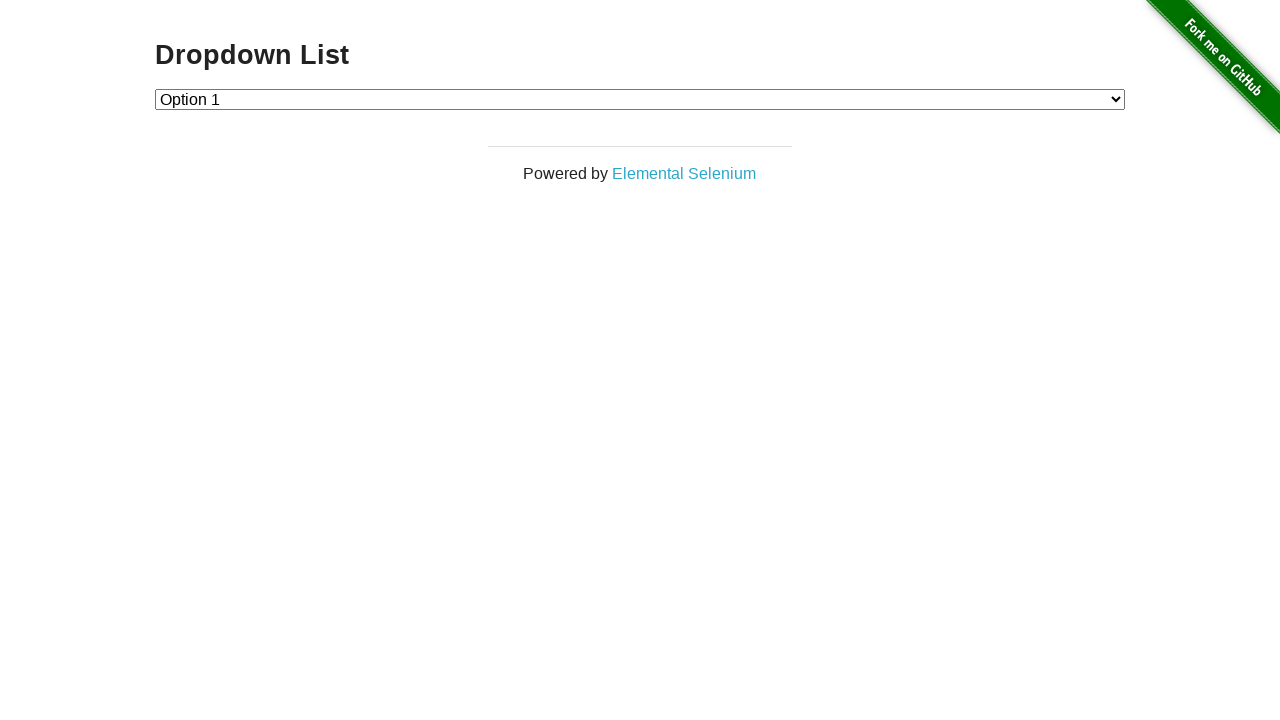

Retrieved selected option text content
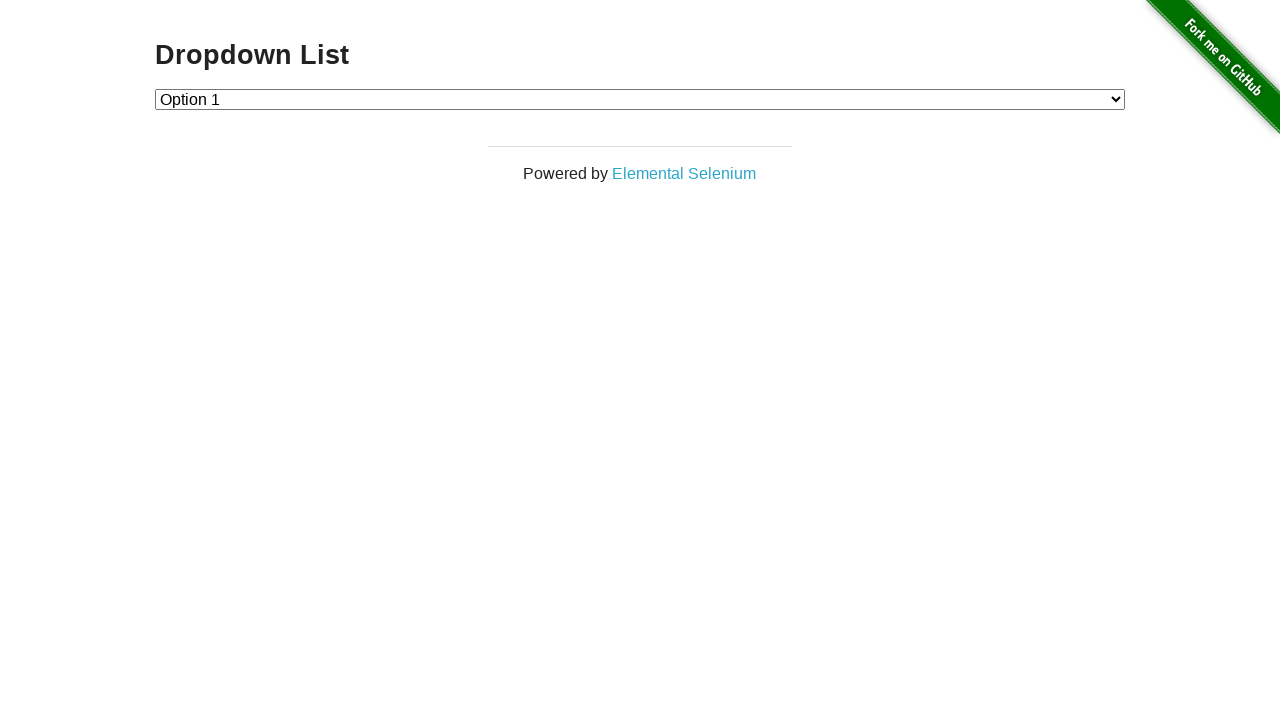

Asserted that Option 1 is correctly selected
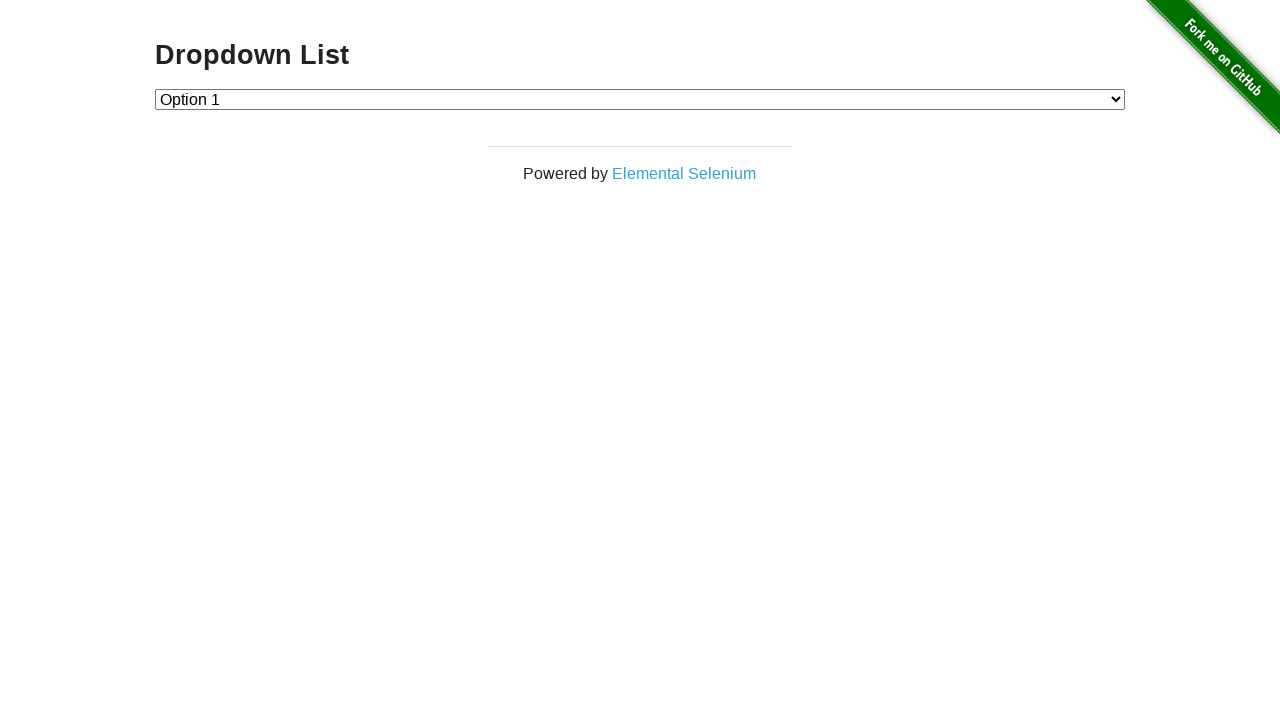

Selected Option 2 by index 2 on #dropdown
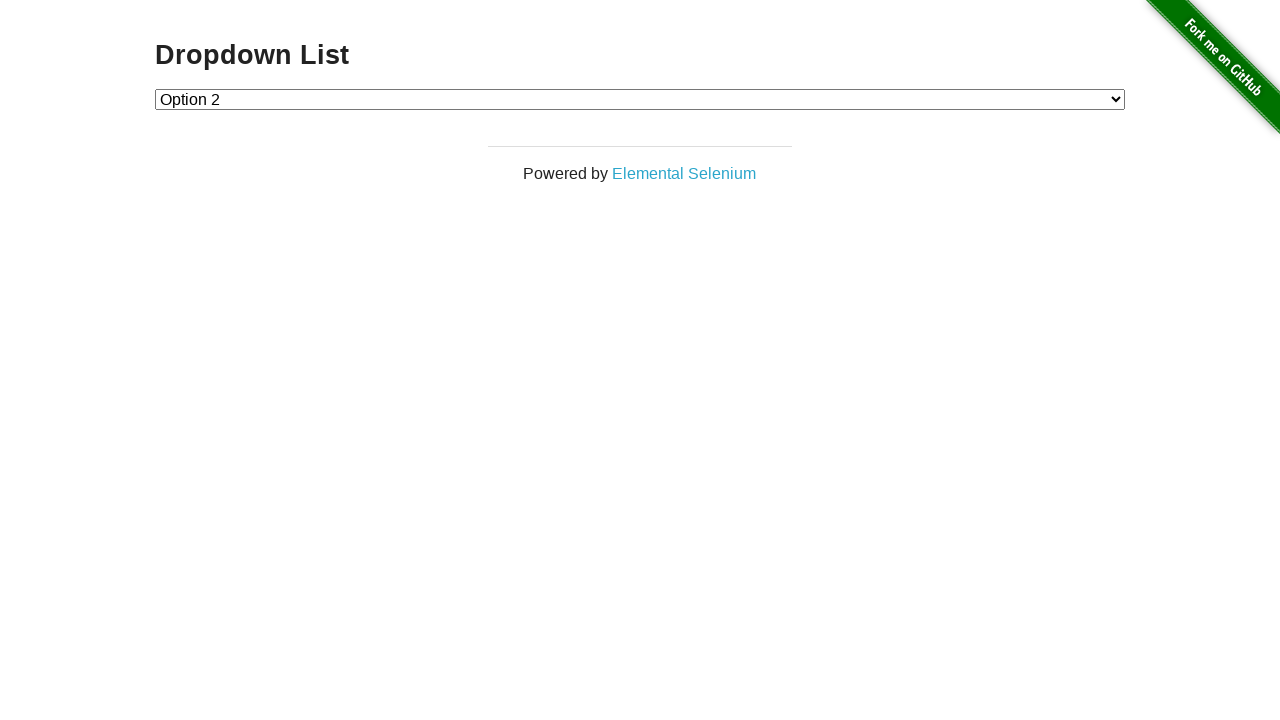

Retrieved selected option text content
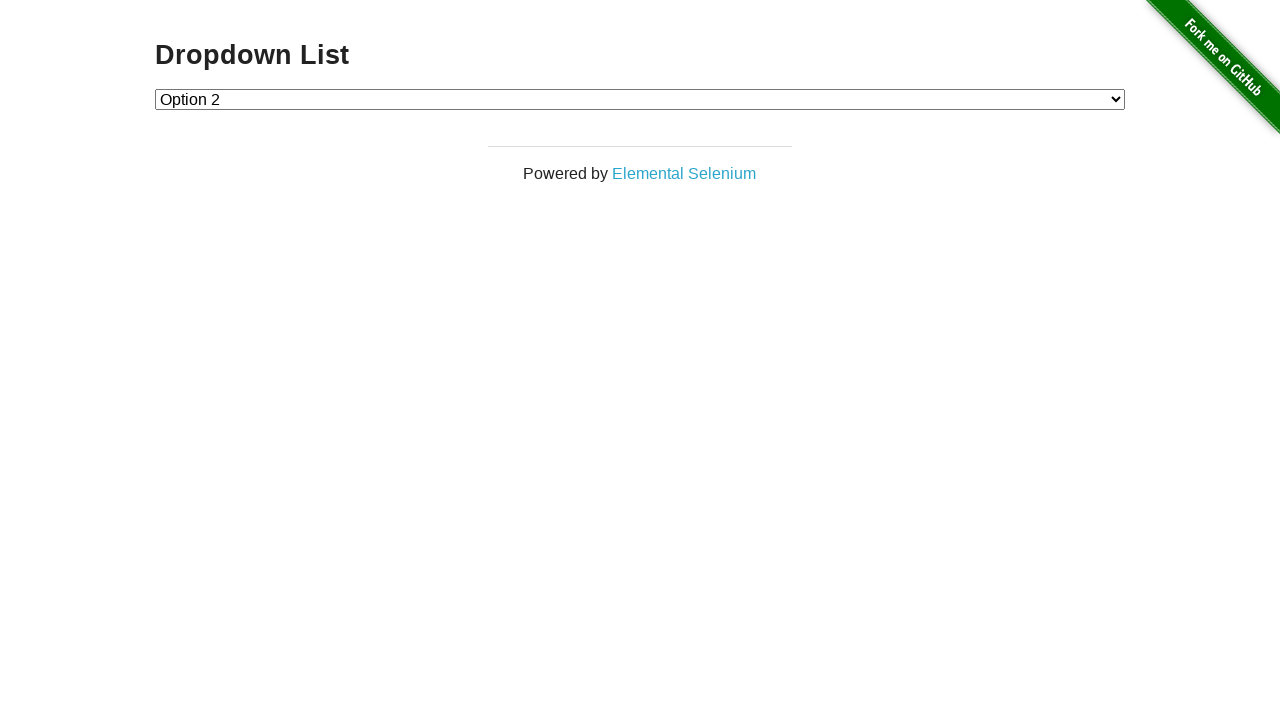

Asserted that Option 2 is correctly selected
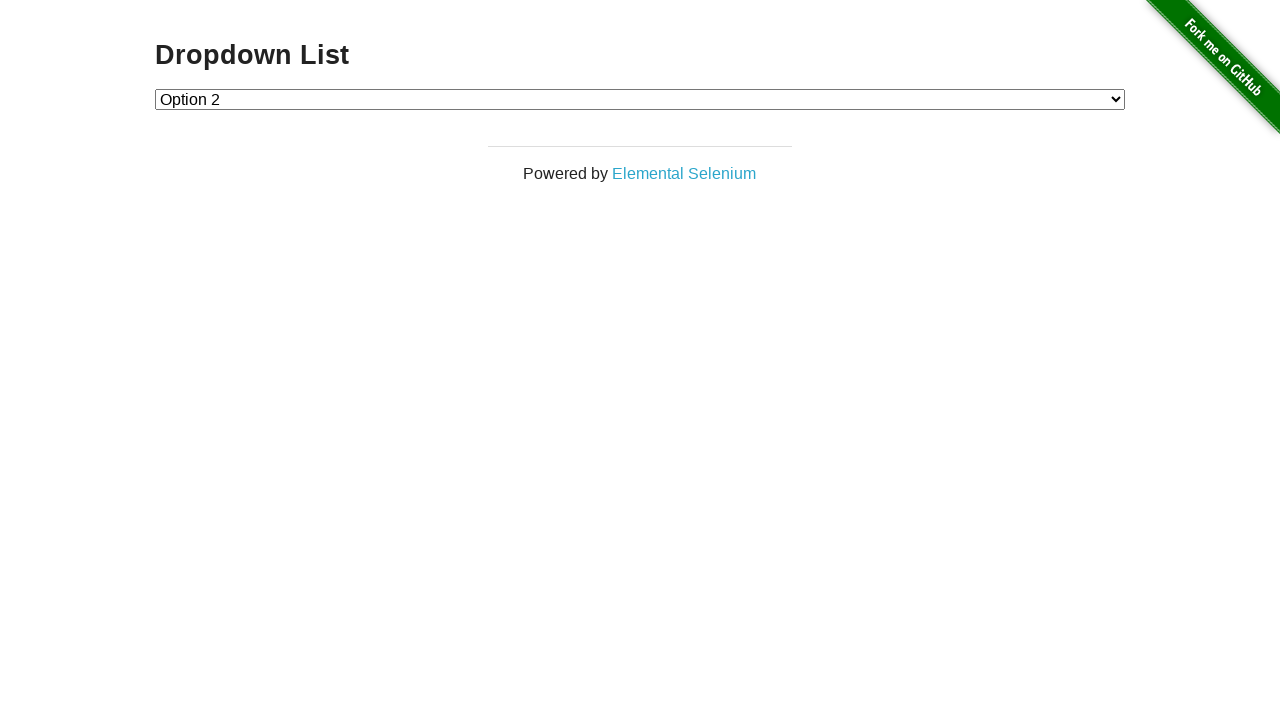

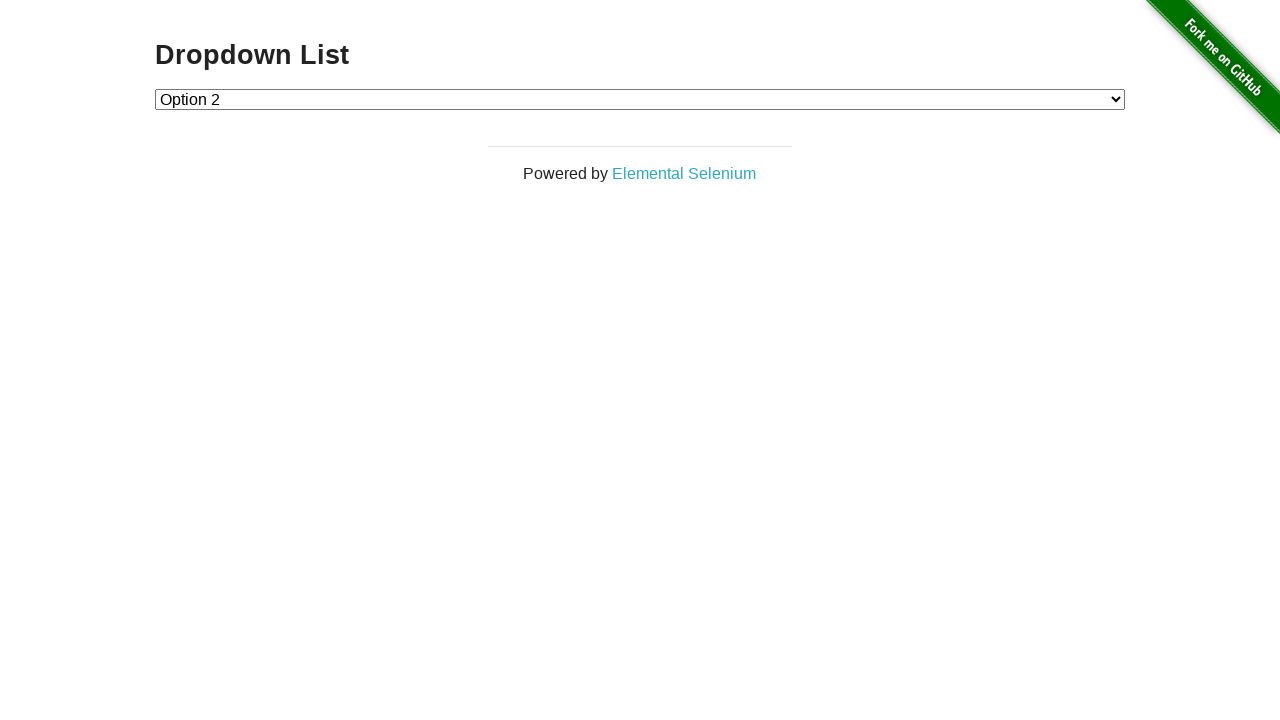